Tests text input functionality by entering text into an input field and clicking a button, then verifying the button text changes to match the input

Starting URL: http://uitestingplayground.com/textinput

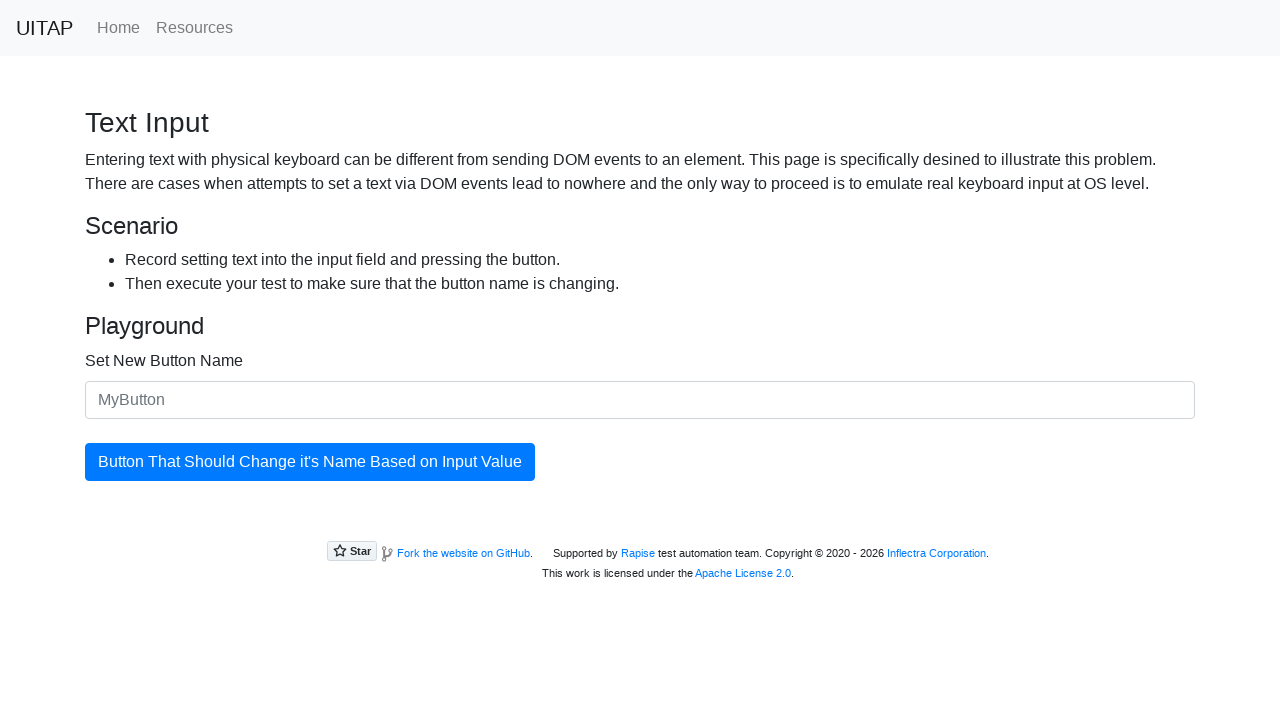

Entered 'ITCH' into the text input field on #newButtonName
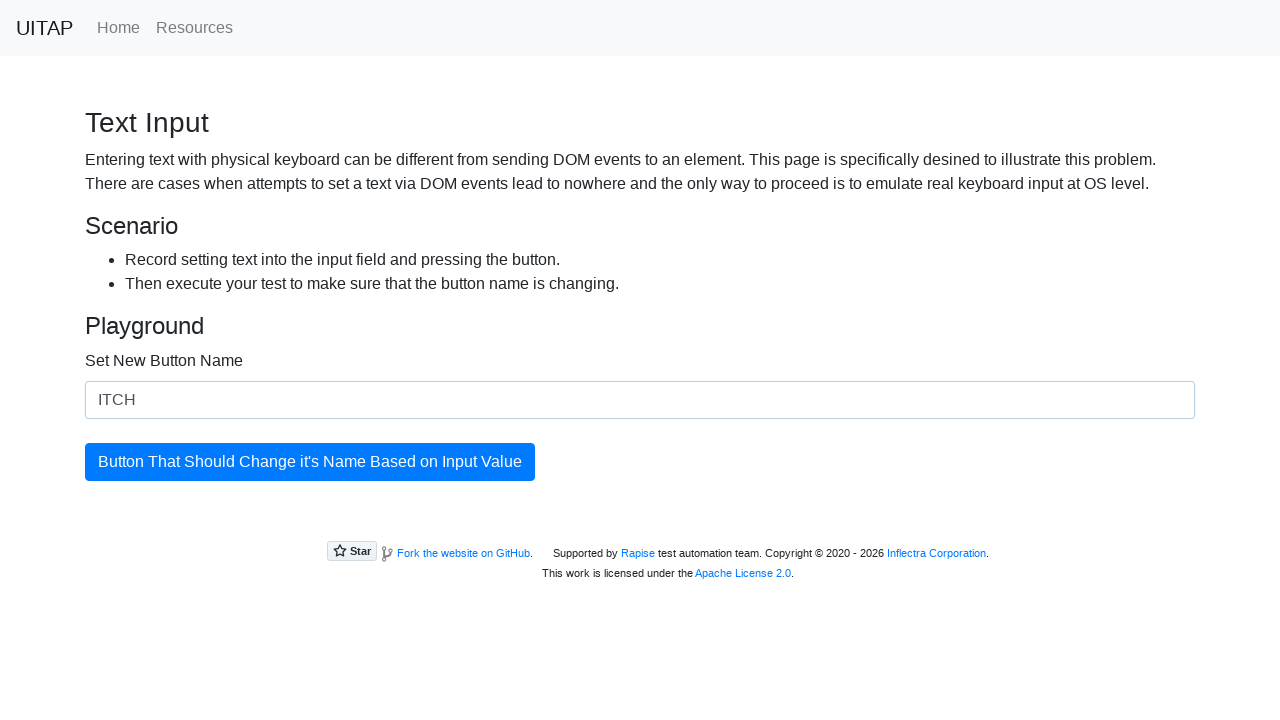

Clicked the button to update its text at (310, 462) on #updatingButton
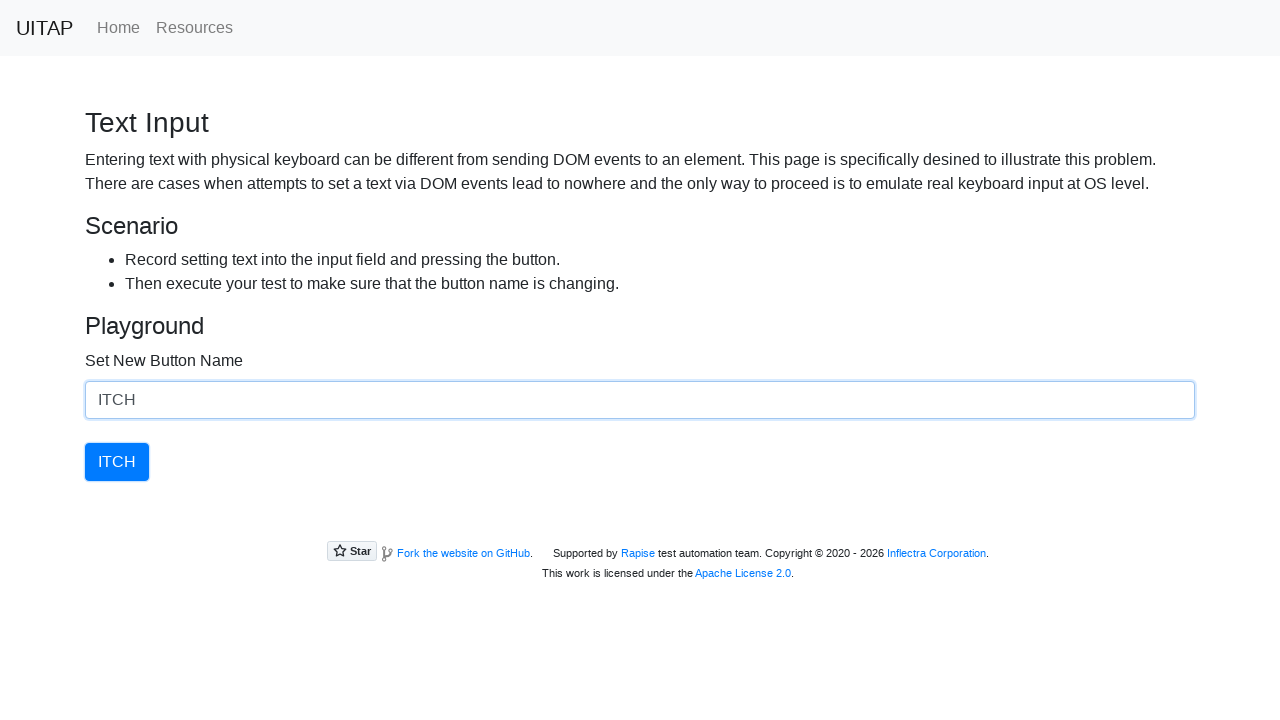

Verified button text changed to 'ITCH'
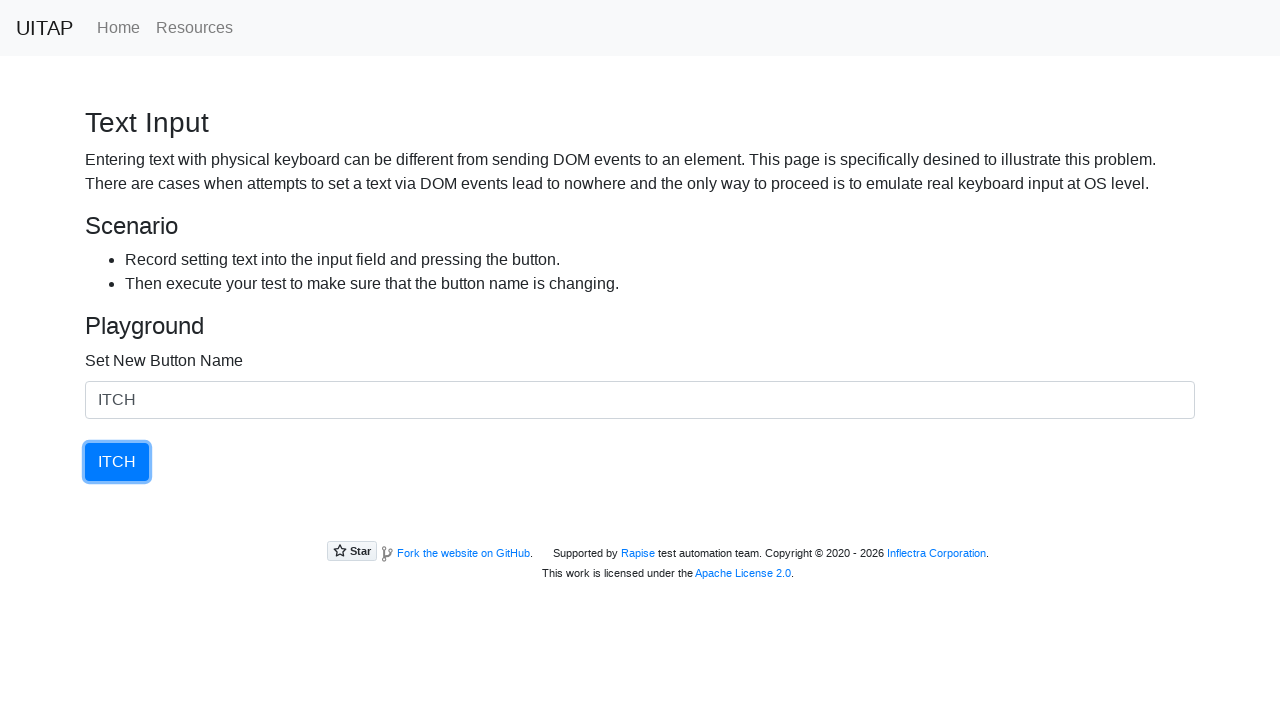

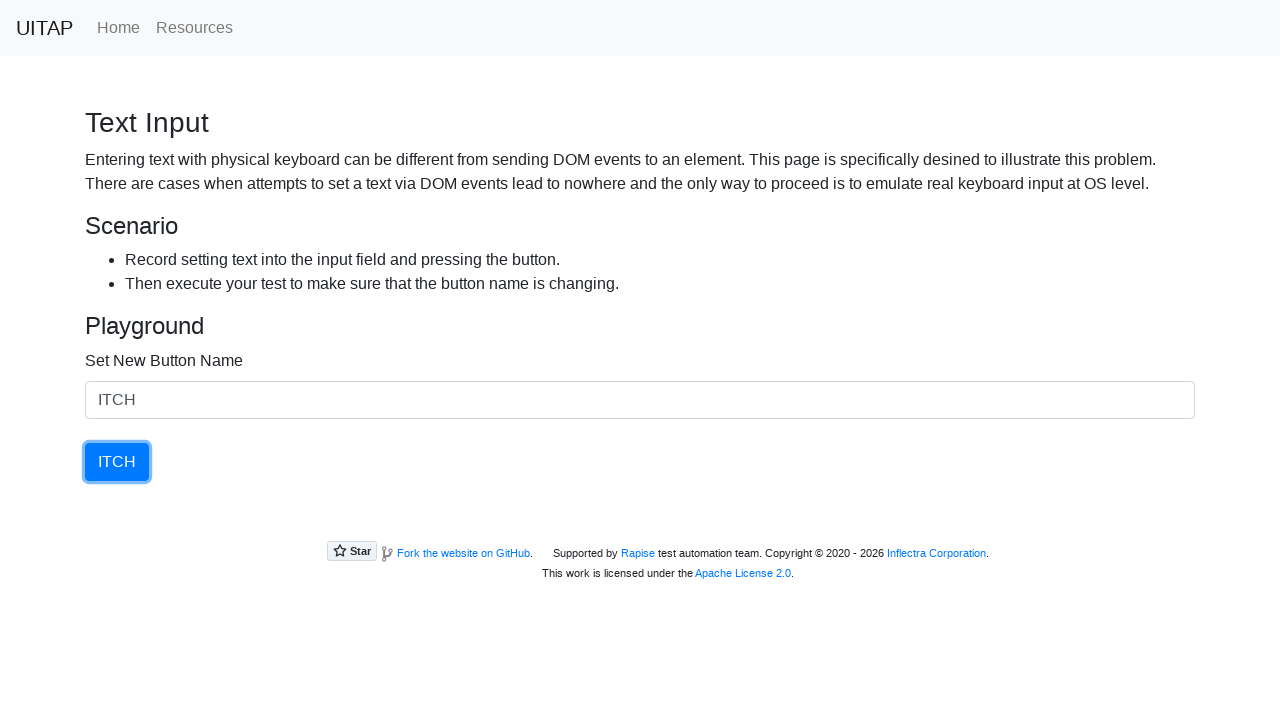